Clicks on "Our Approach" menu item and verifies that the dropdown menu shows the expected submenu items

Starting URL: https://vytrack.com/

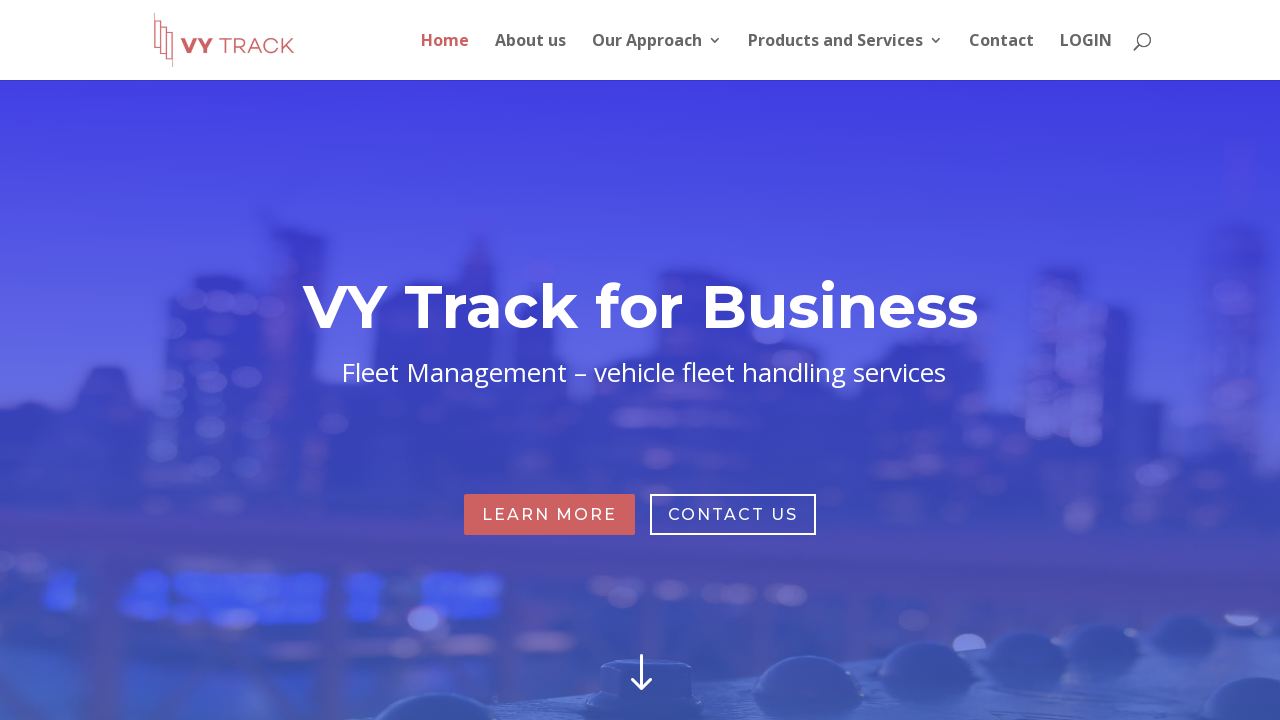

Clicked on 'Our Approach' menu item at (657, 56) on xpath=//ul[@id='top-menu']/li[3]/a
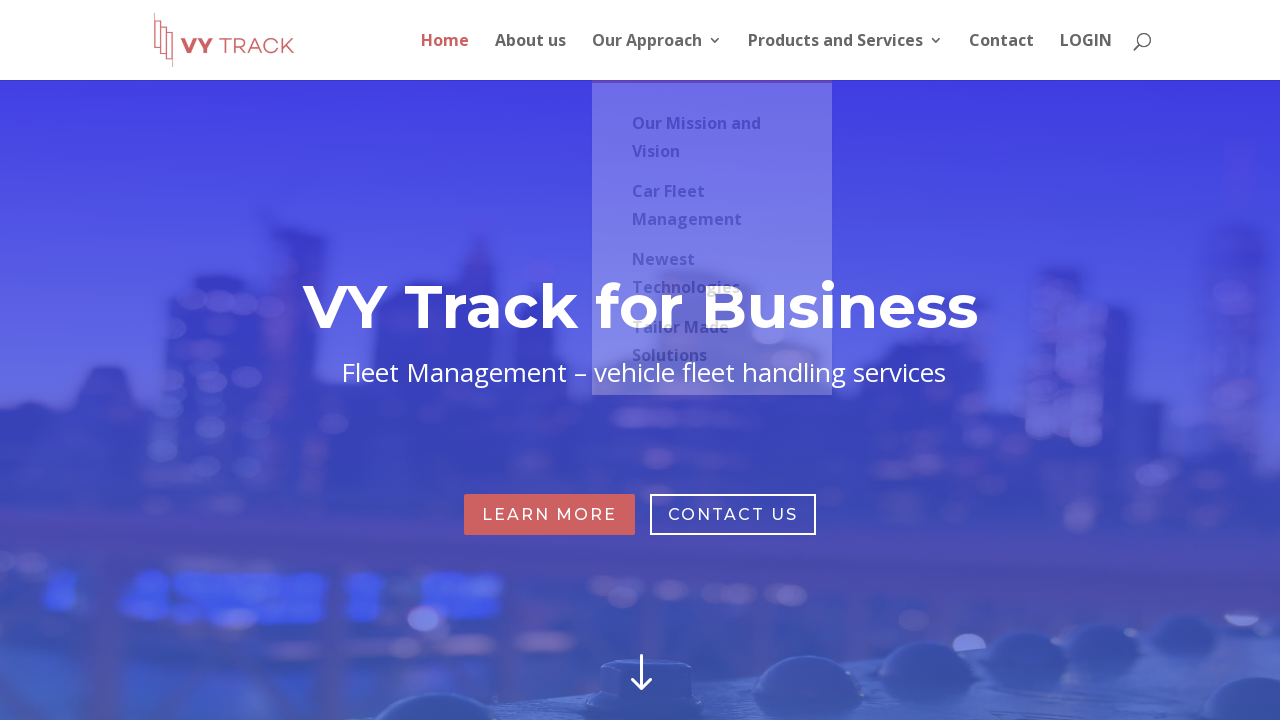

Dropdown menu appeared and became visible
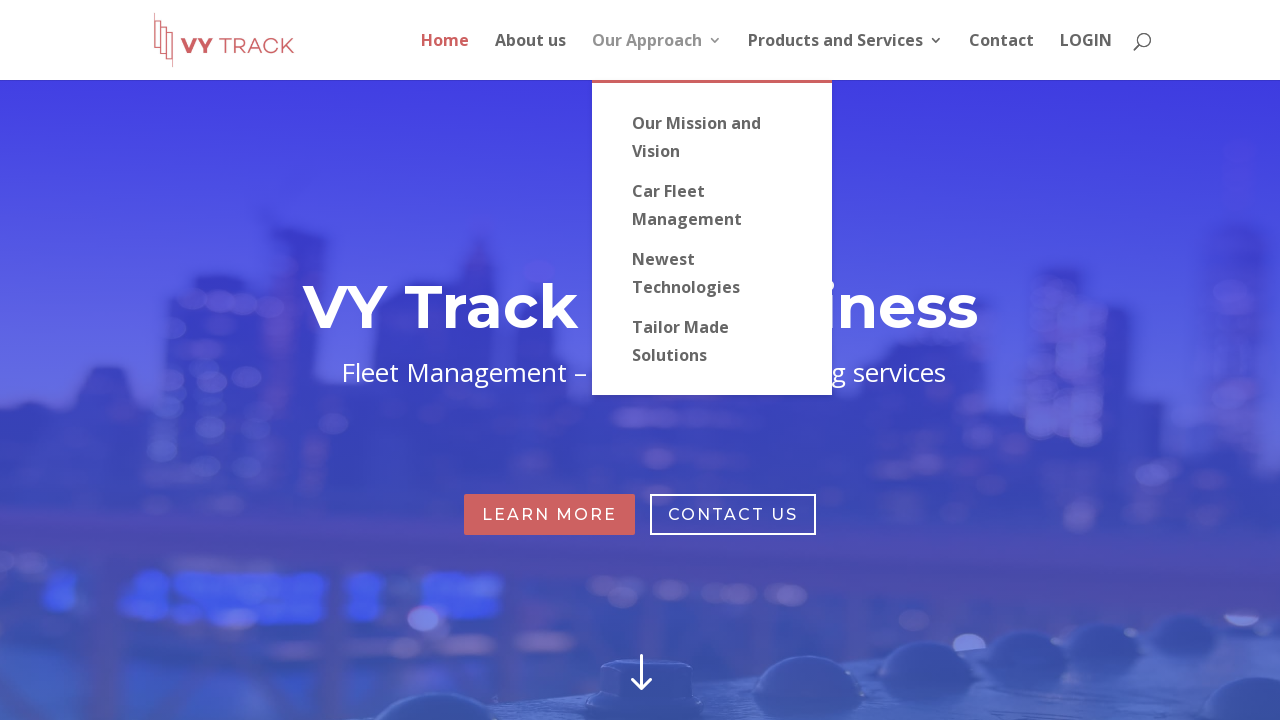

Retrieved all dropdown menu items under 'Our Approach'
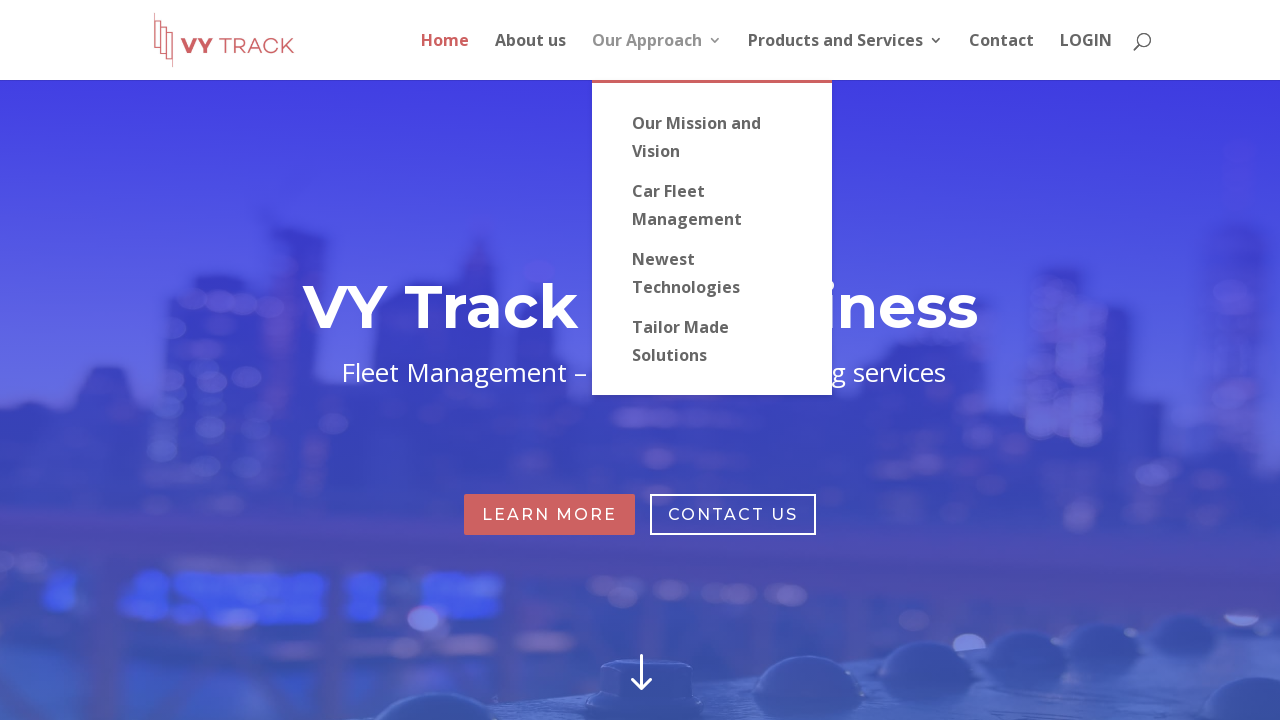

Extracted dropdown labels: ['Our Mission and Vision', 'Car Fleet Management', 'Newest Technologies', 'Tailor Made Solutions']
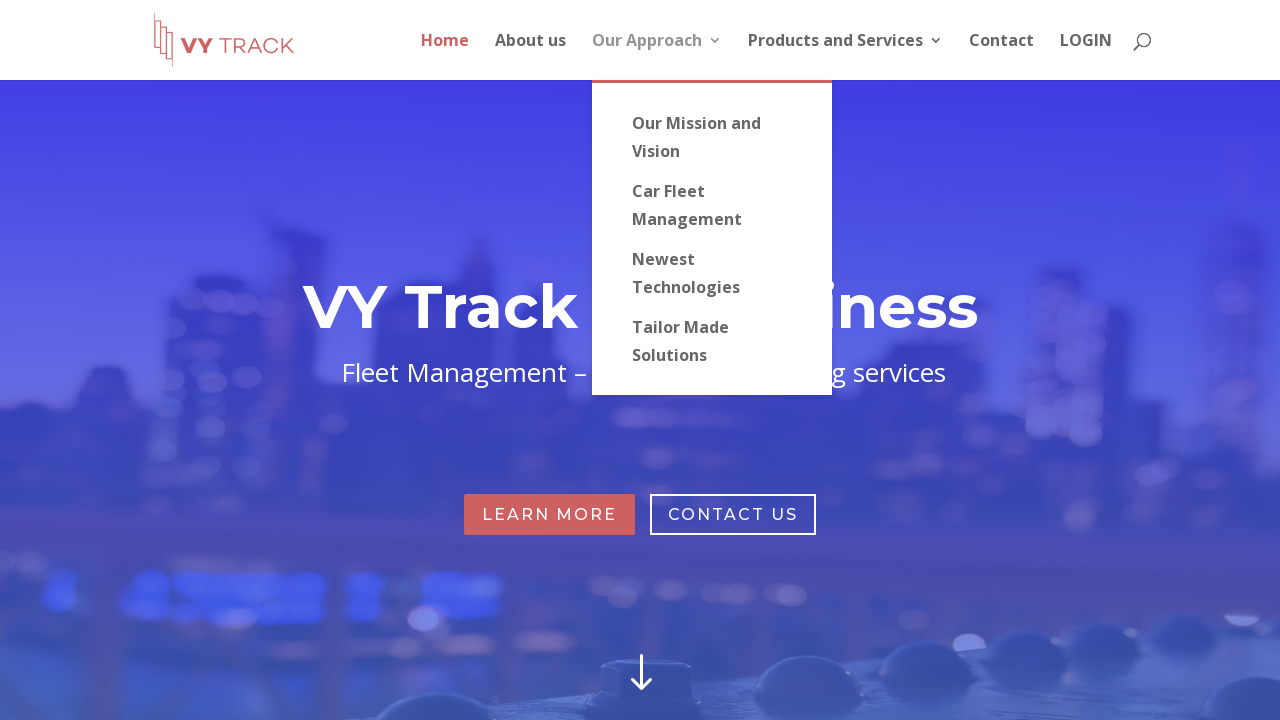

Verified that expected label 'Our Mission and Vision' is present in dropdown
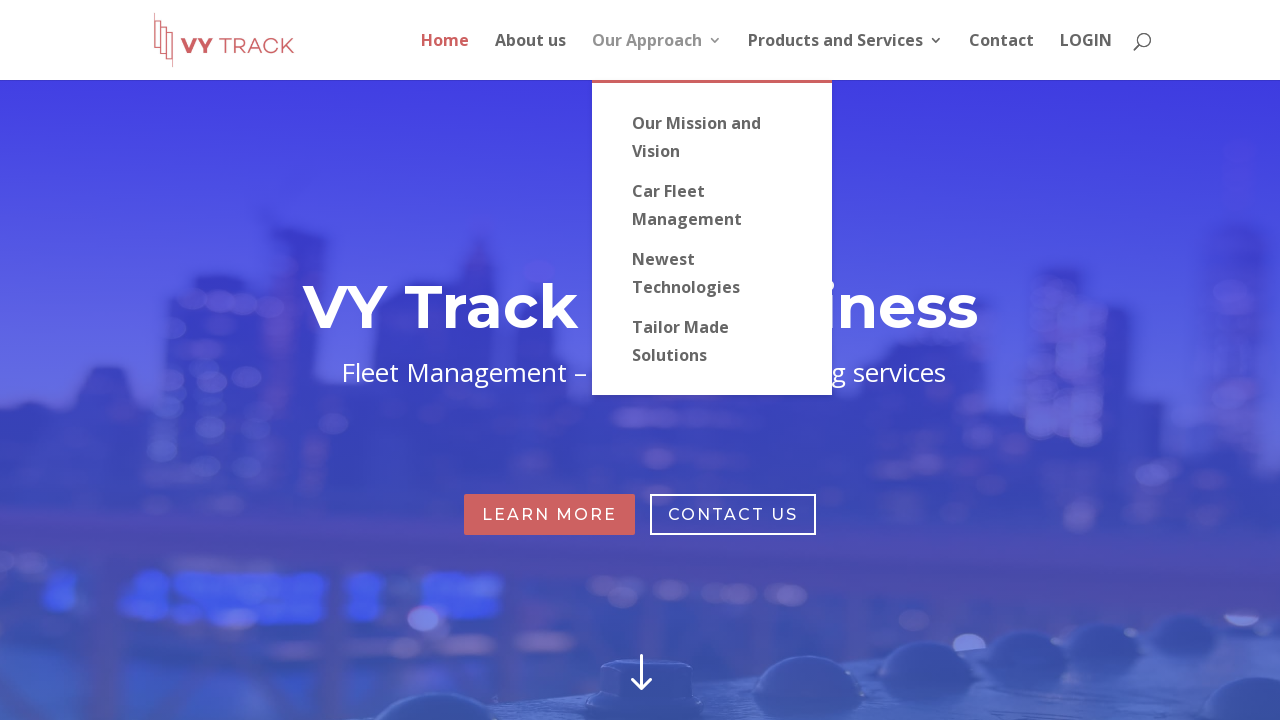

Verified that expected label 'Car Fleet Management' is present in dropdown
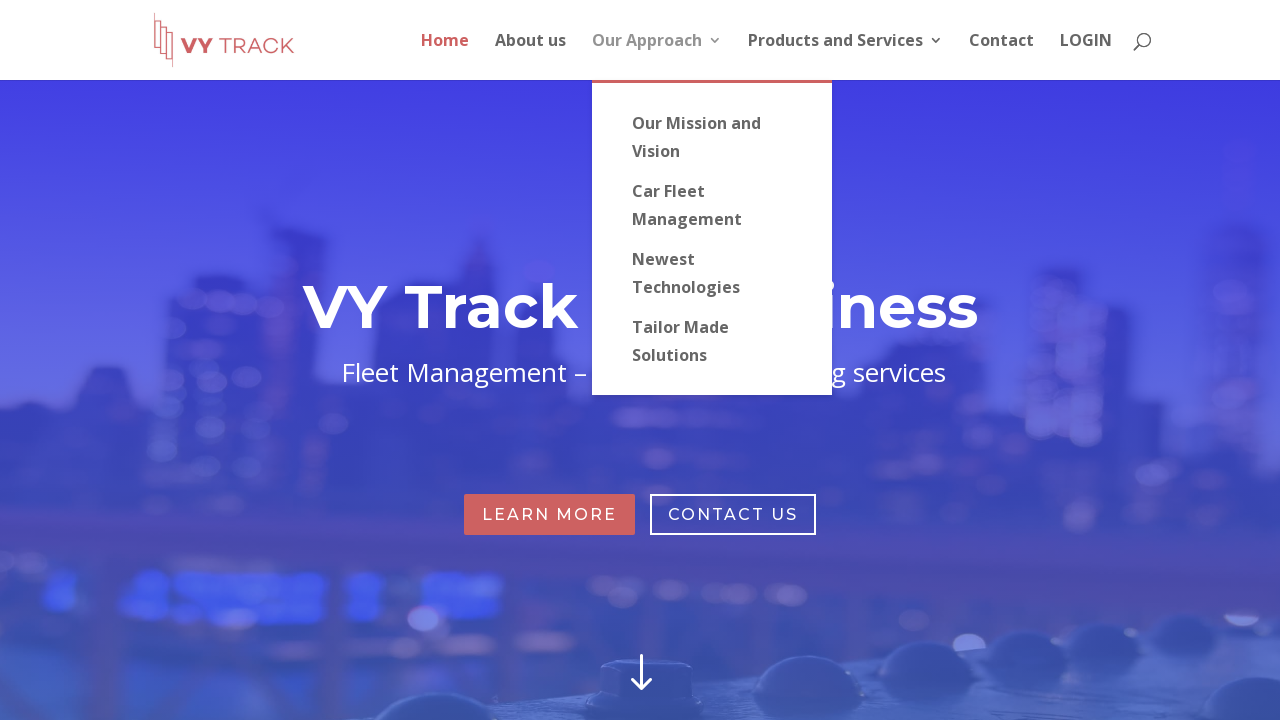

Verified that expected label 'Newest Technologies' is present in dropdown
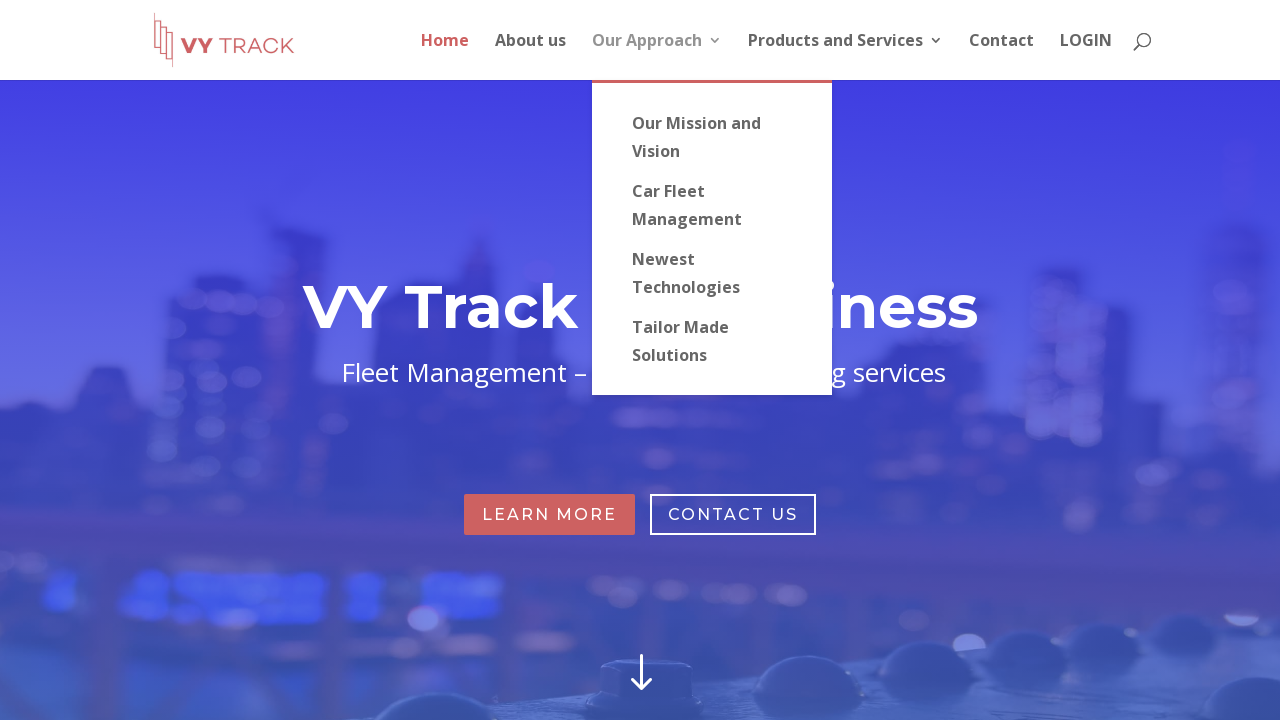

Verified that expected label 'Tailor Made Solutions' is present in dropdown
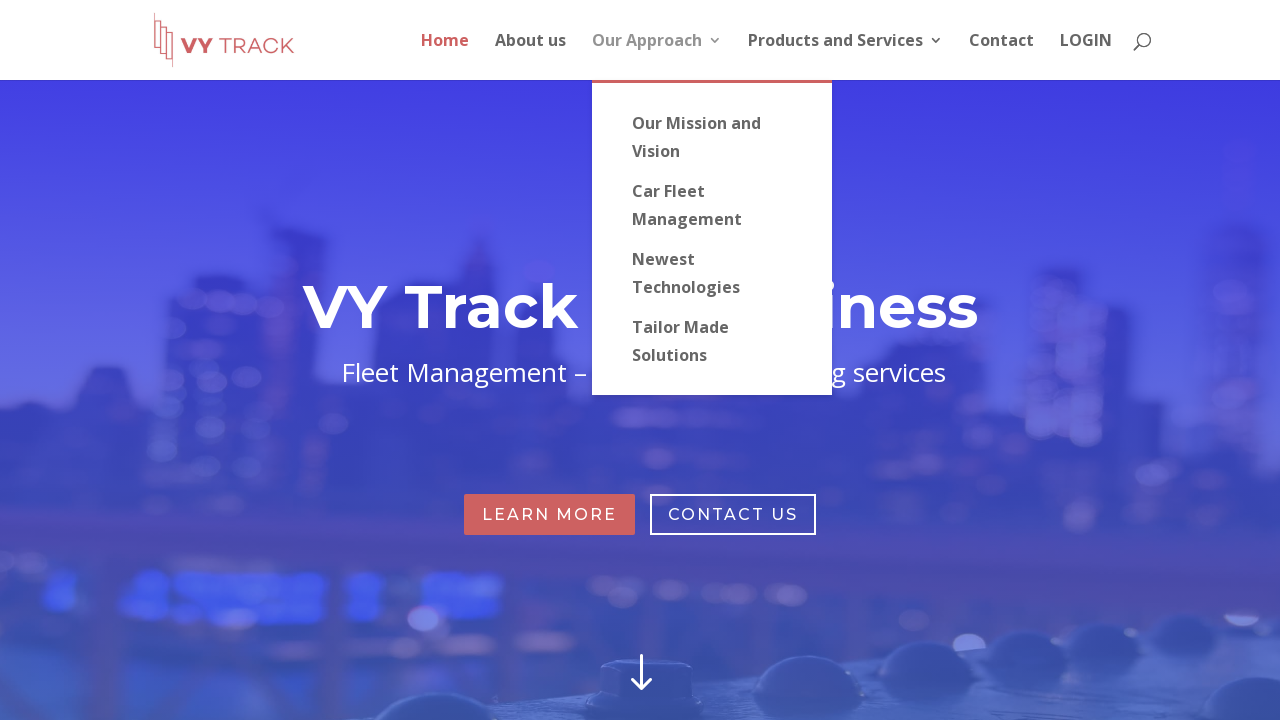

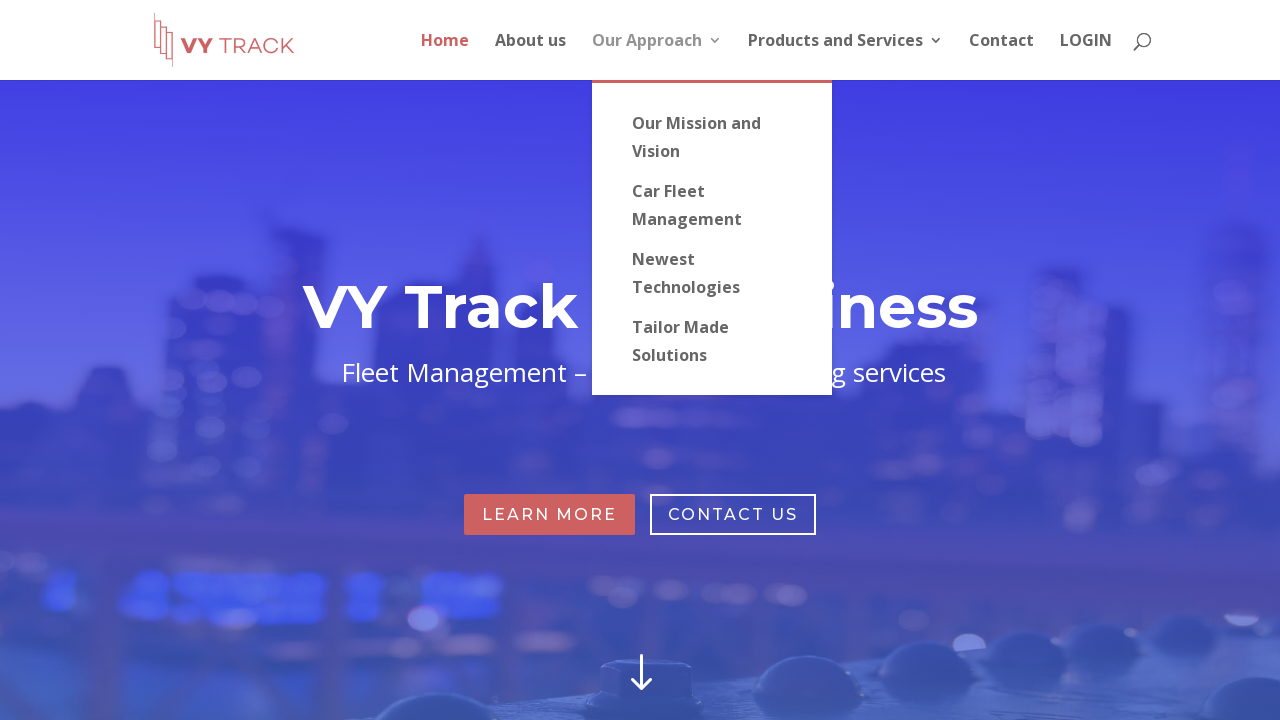